Tests file download functionality by clicking a download button on a demo QA site and verifying the download action is triggered

Starting URL: https://demoqa.com/upload-download

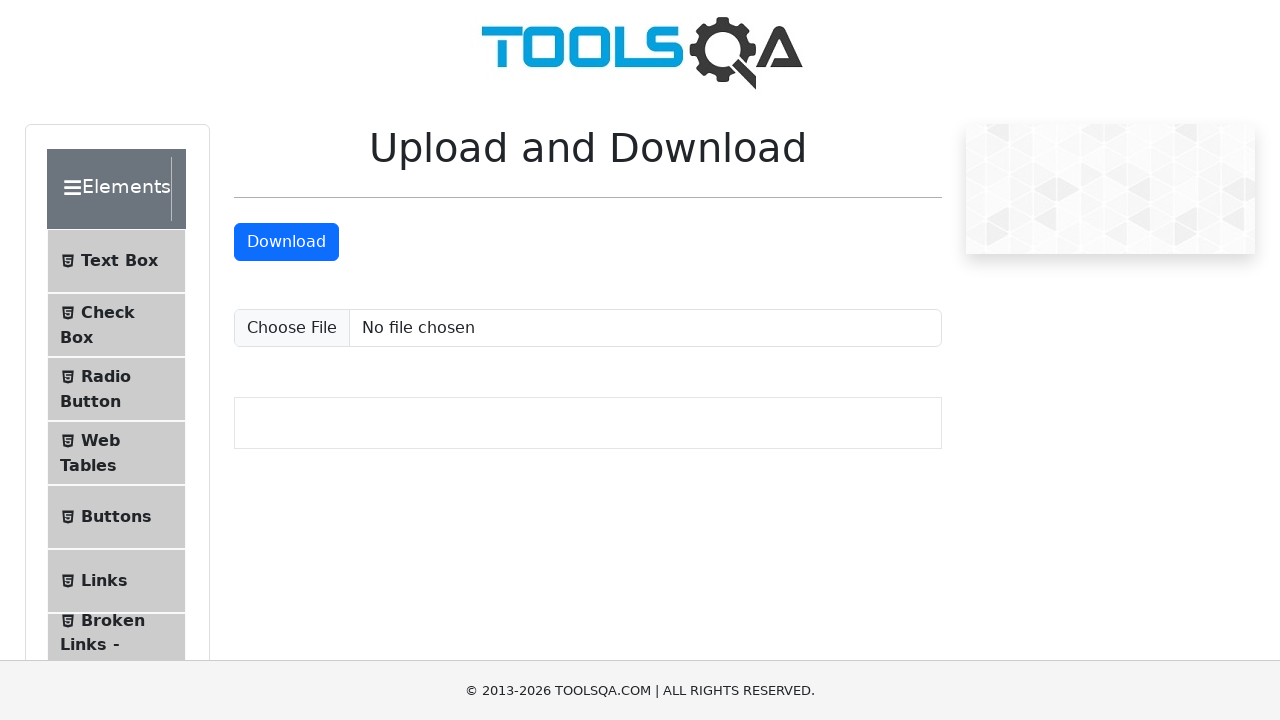

Clicked the download button to initiate file download at (286, 242) on #downloadButton
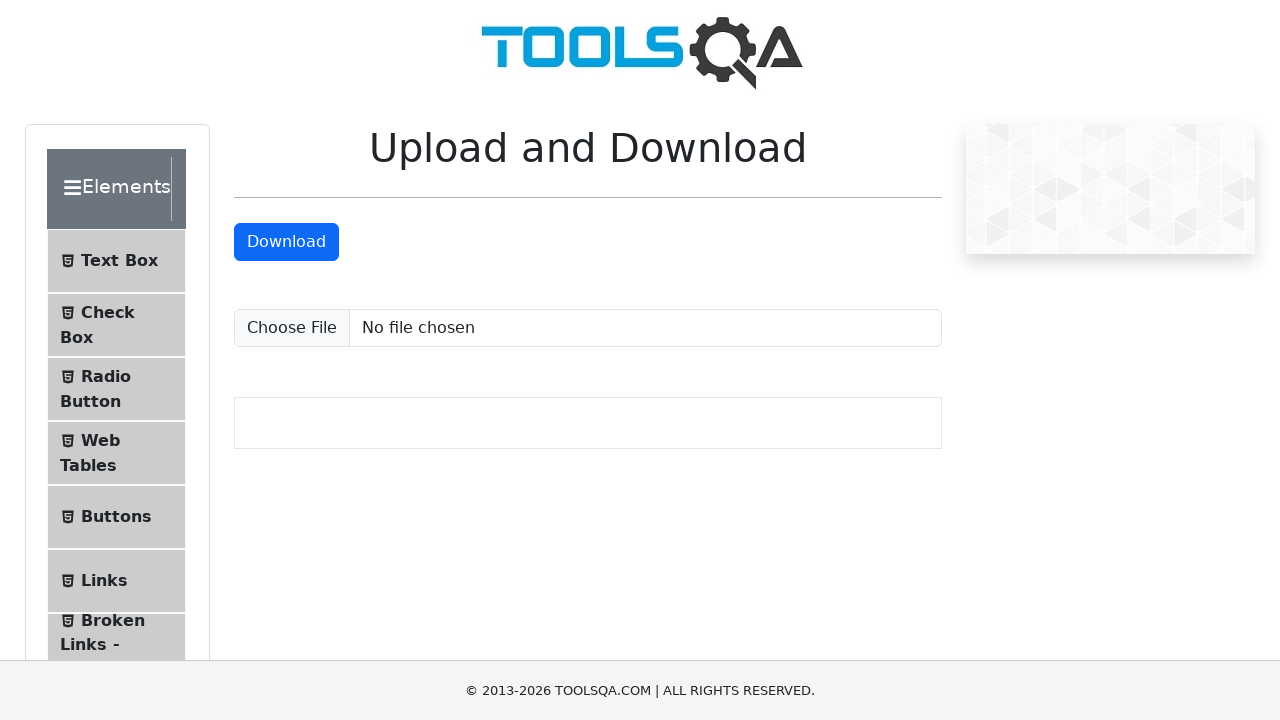

Waited 2 seconds for download to start
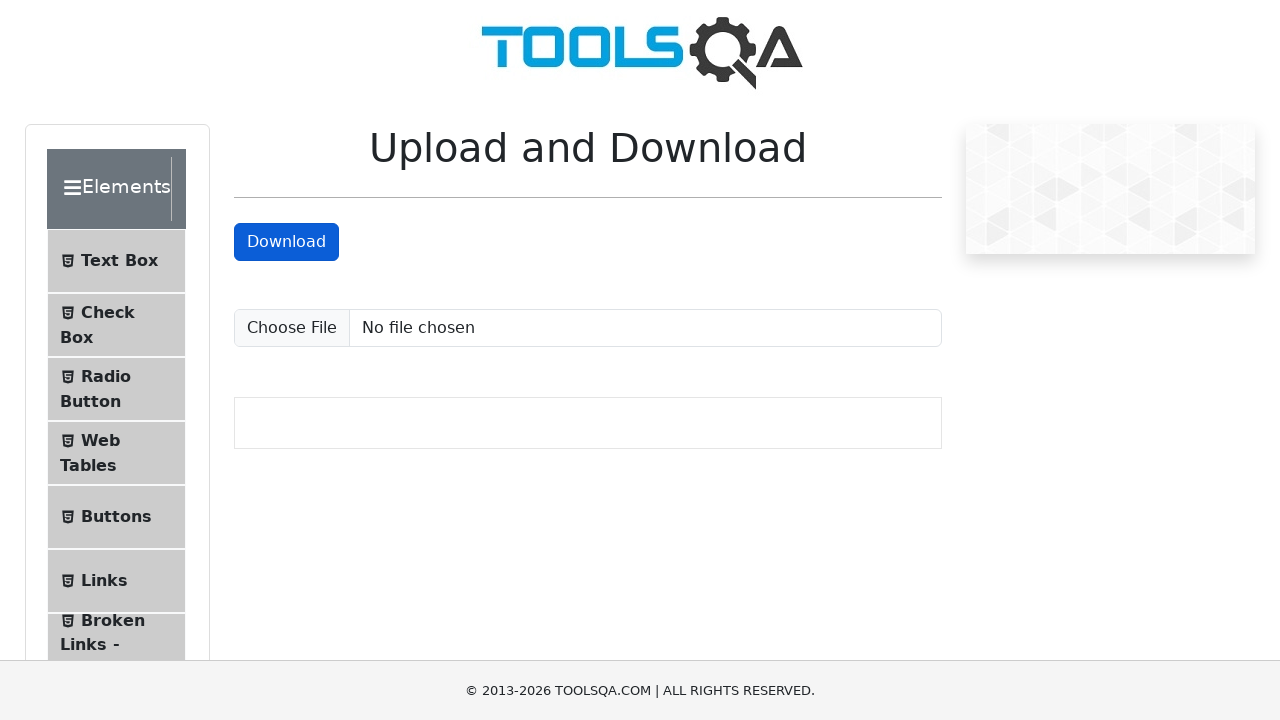

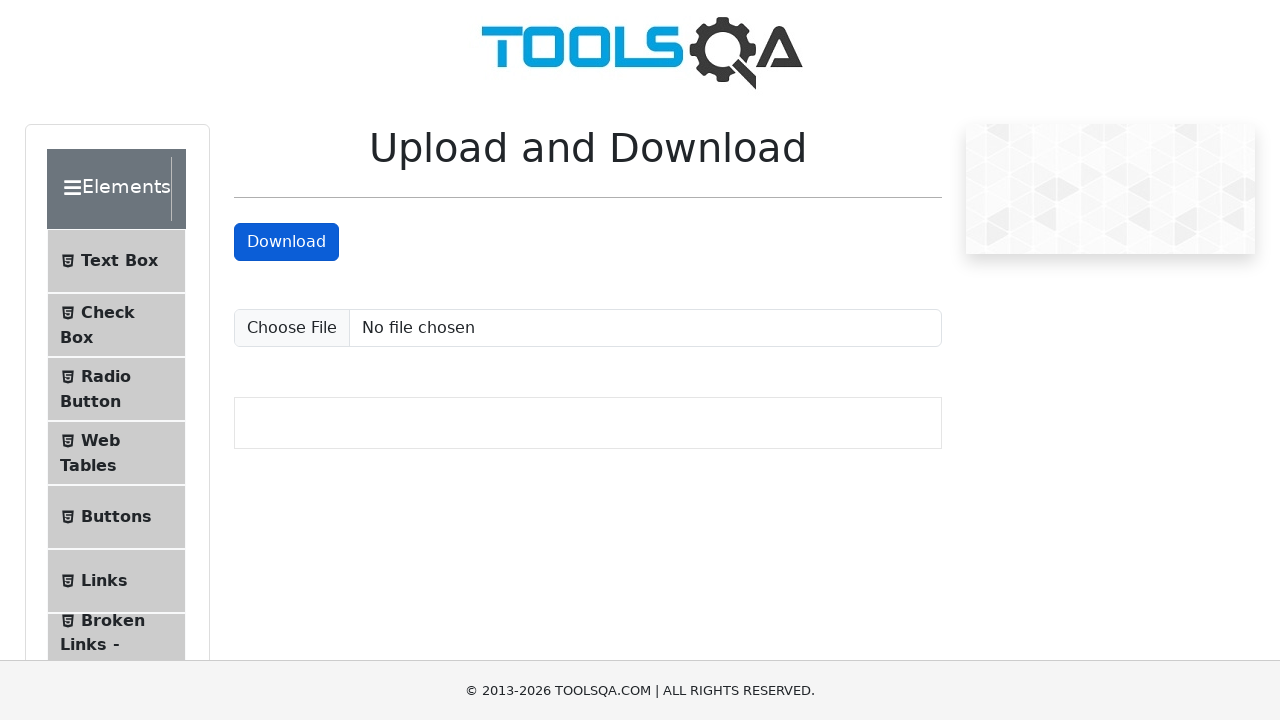